Tests clicking a button with a dynamic ID on a UI testing playground. The test clicks the button initially and then repeats the click 3 more times to verify the button can be found and clicked despite having a dynamic ID.

Starting URL: http://uitestingplayground.com/dynamicid

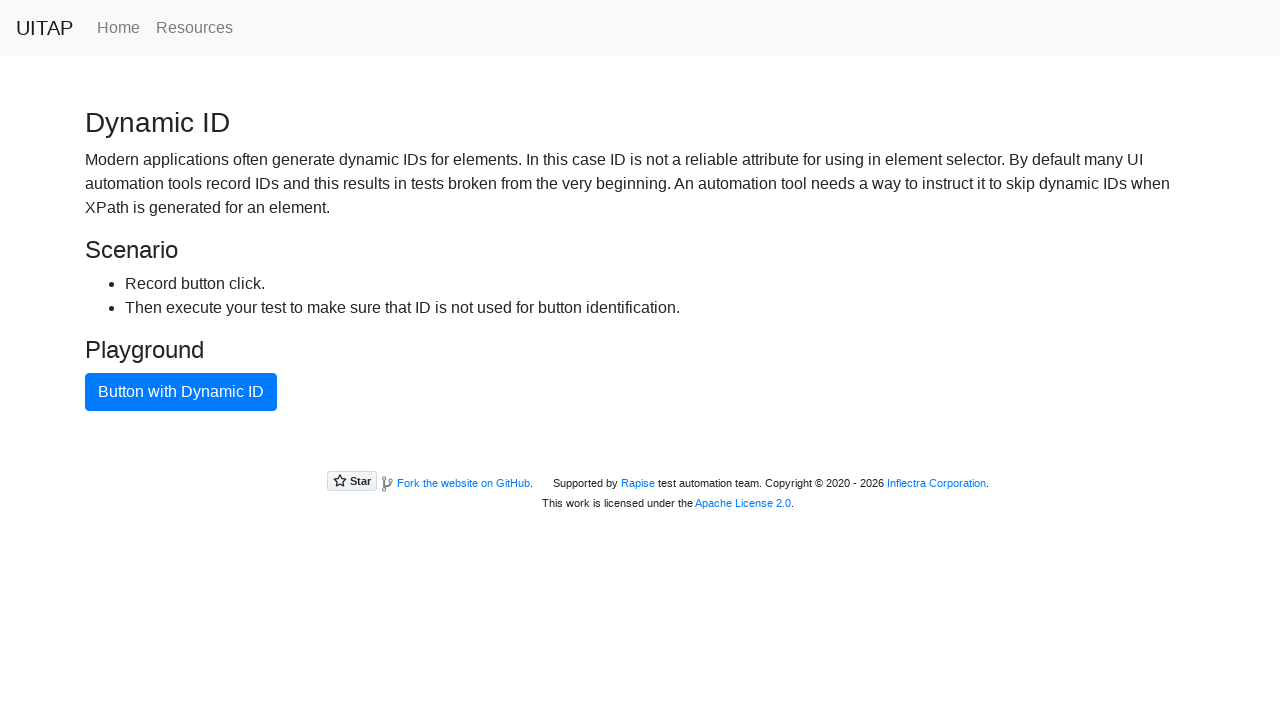

Clicked button with dynamic ID (initial click) at (181, 392) on xpath=//button[text()="Button with Dynamic ID"]
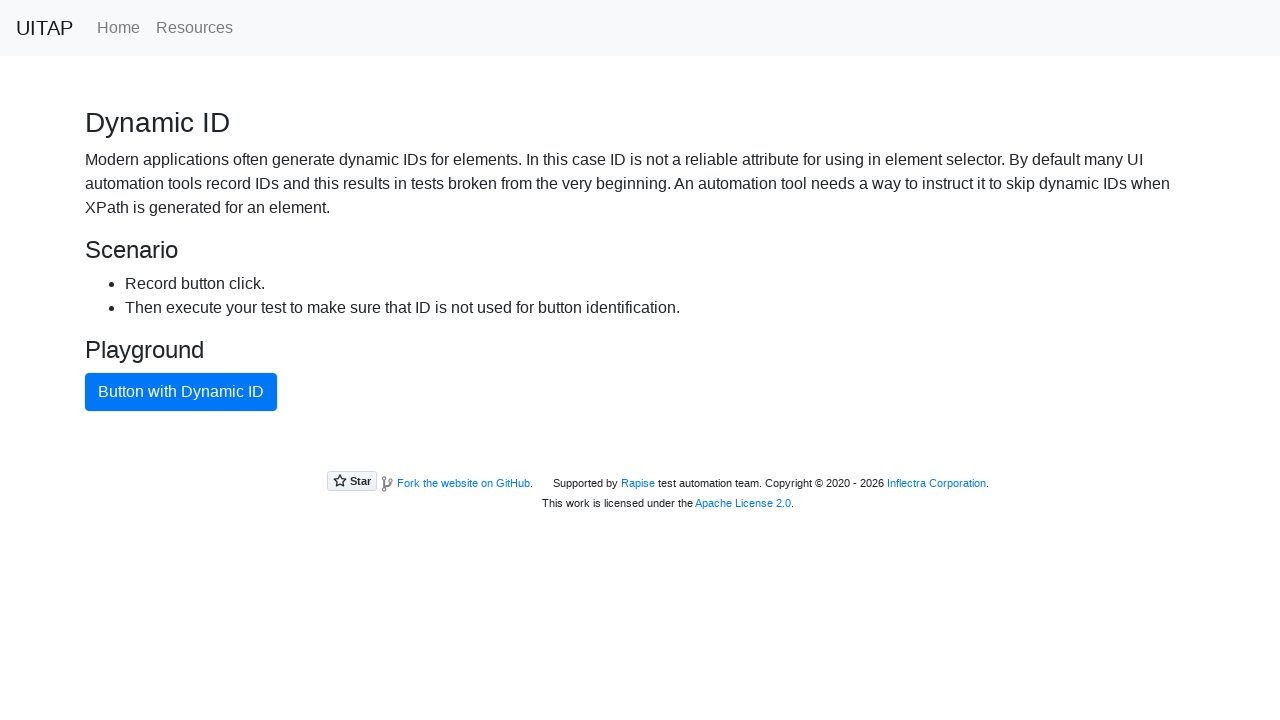

Clicked button with dynamic ID at (181, 392) on xpath=//button[text()="Button with Dynamic ID"]
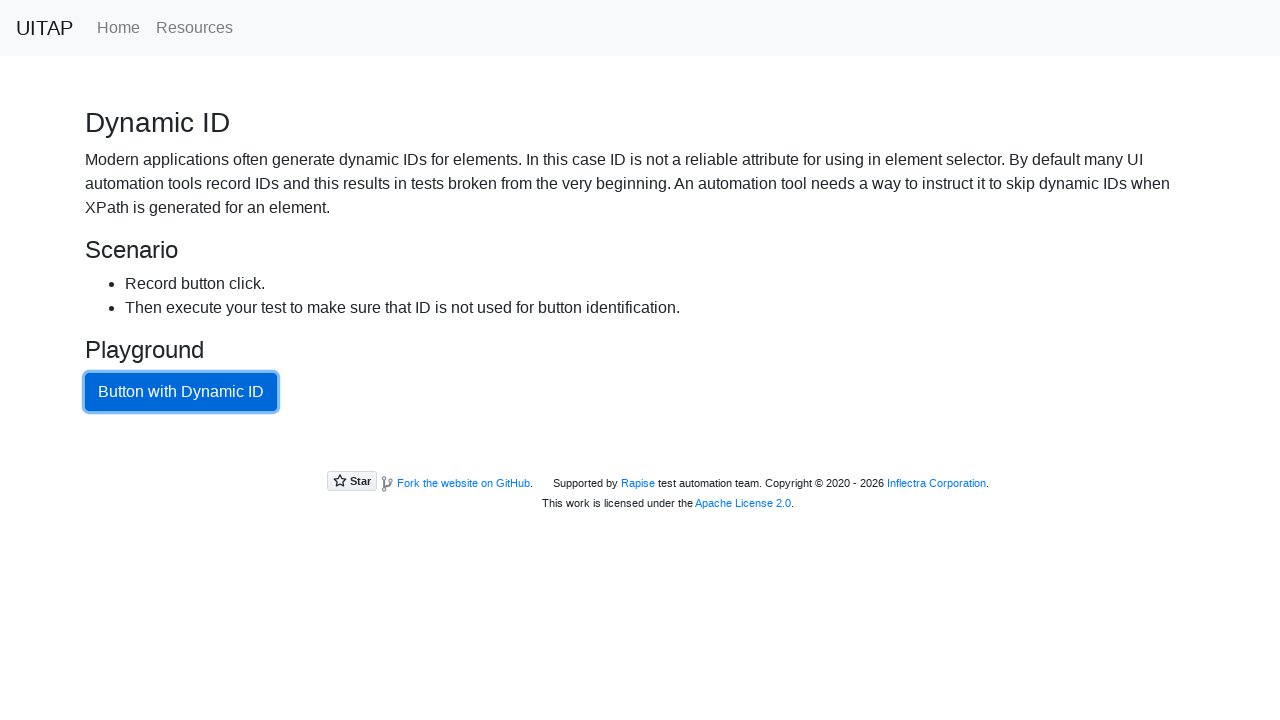

Waited 500ms before next click
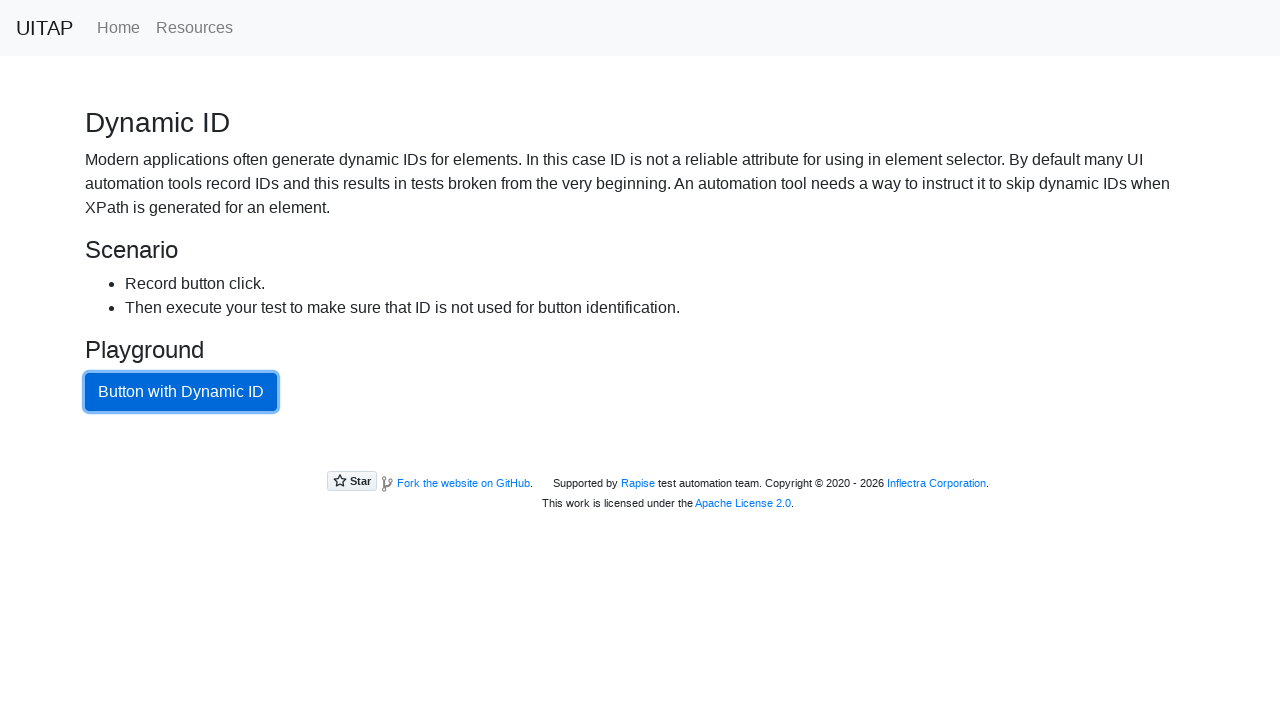

Clicked button with dynamic ID at (181, 392) on xpath=//button[text()="Button with Dynamic ID"]
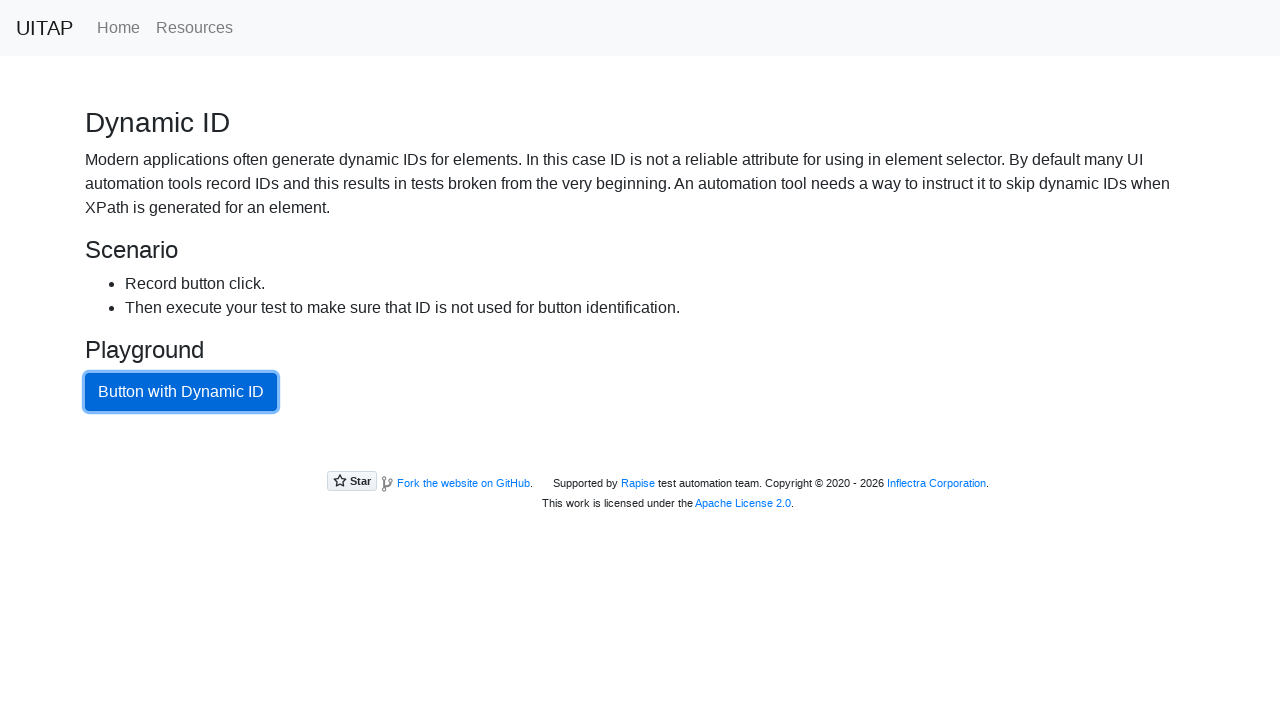

Waited 500ms before next click
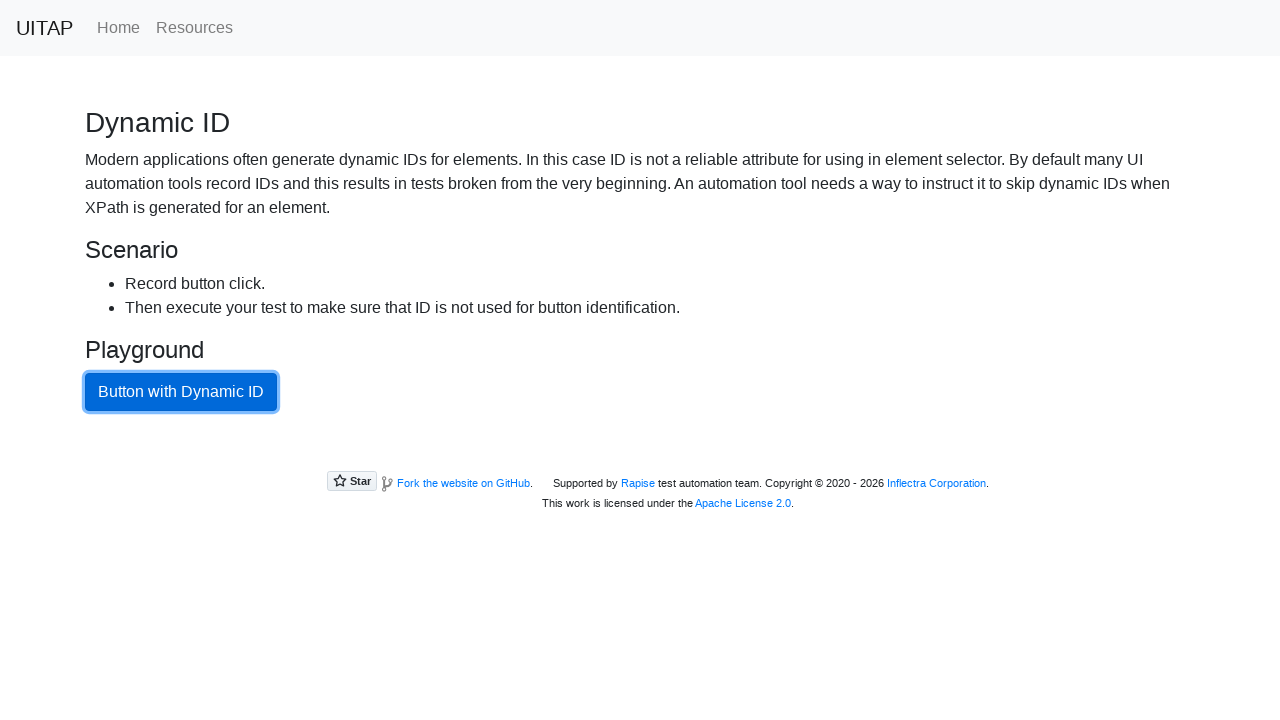

Clicked button with dynamic ID at (181, 392) on xpath=//button[text()="Button with Dynamic ID"]
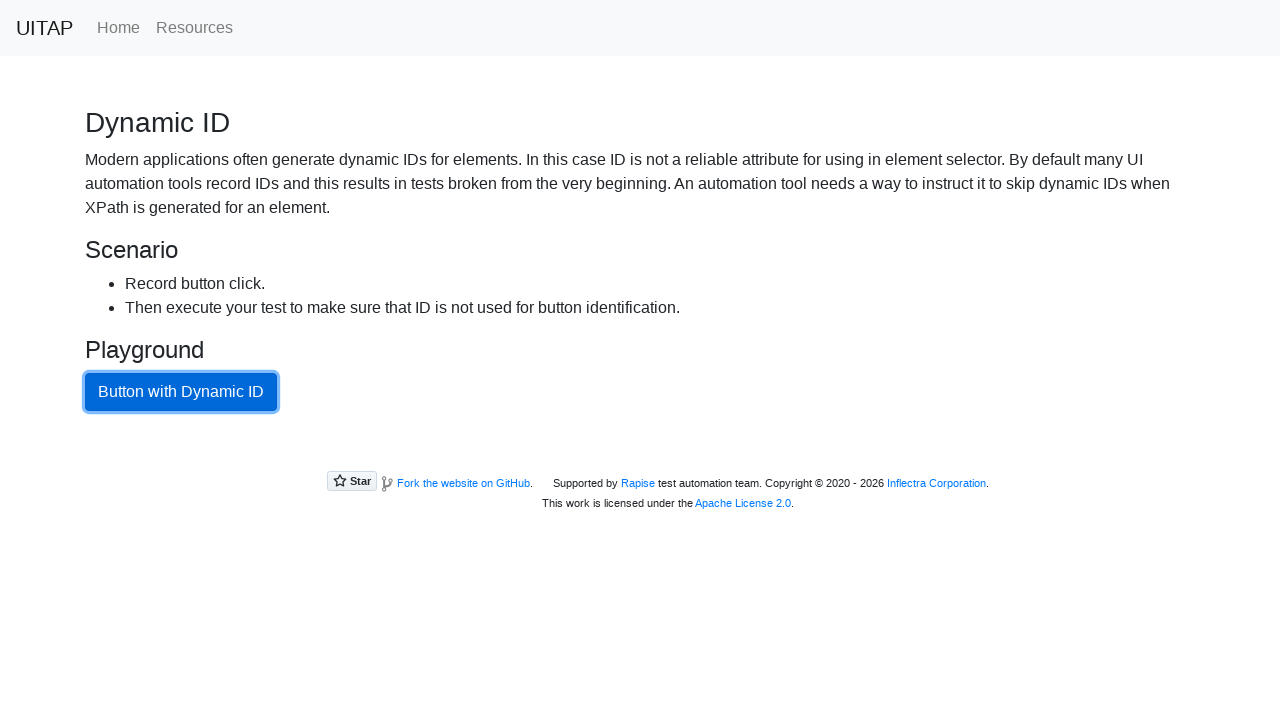

Waited 500ms before next click
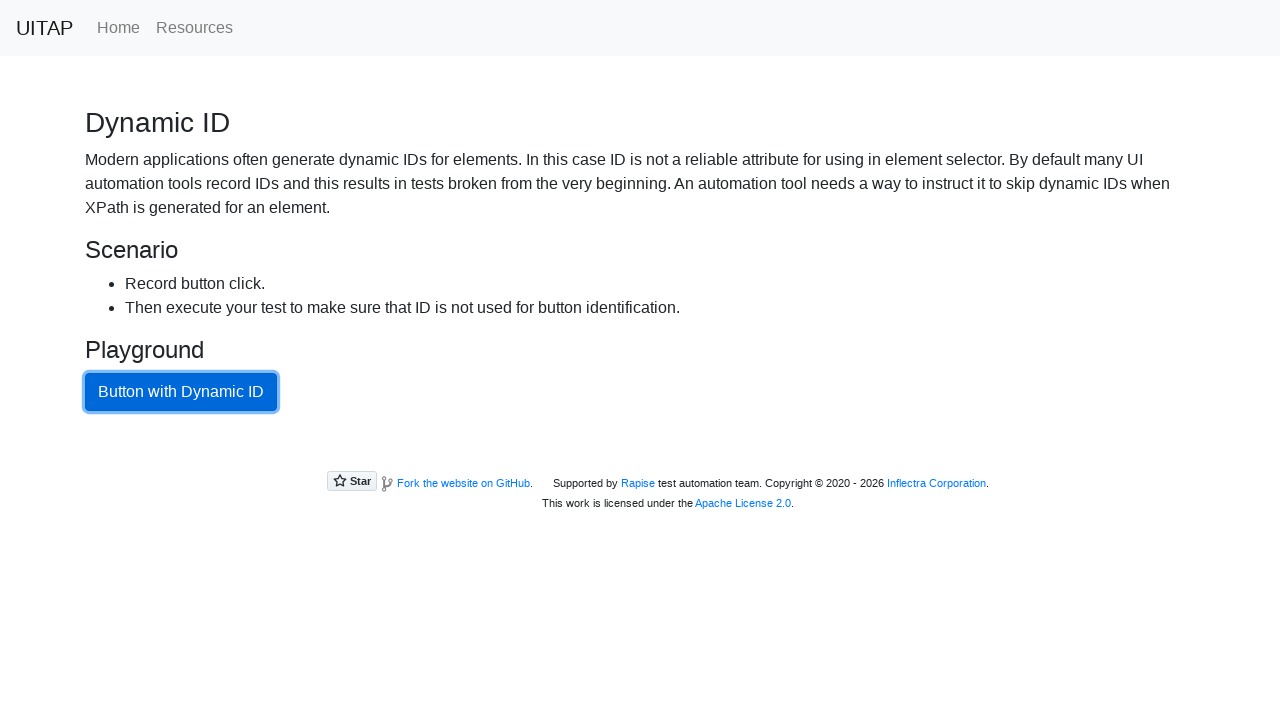

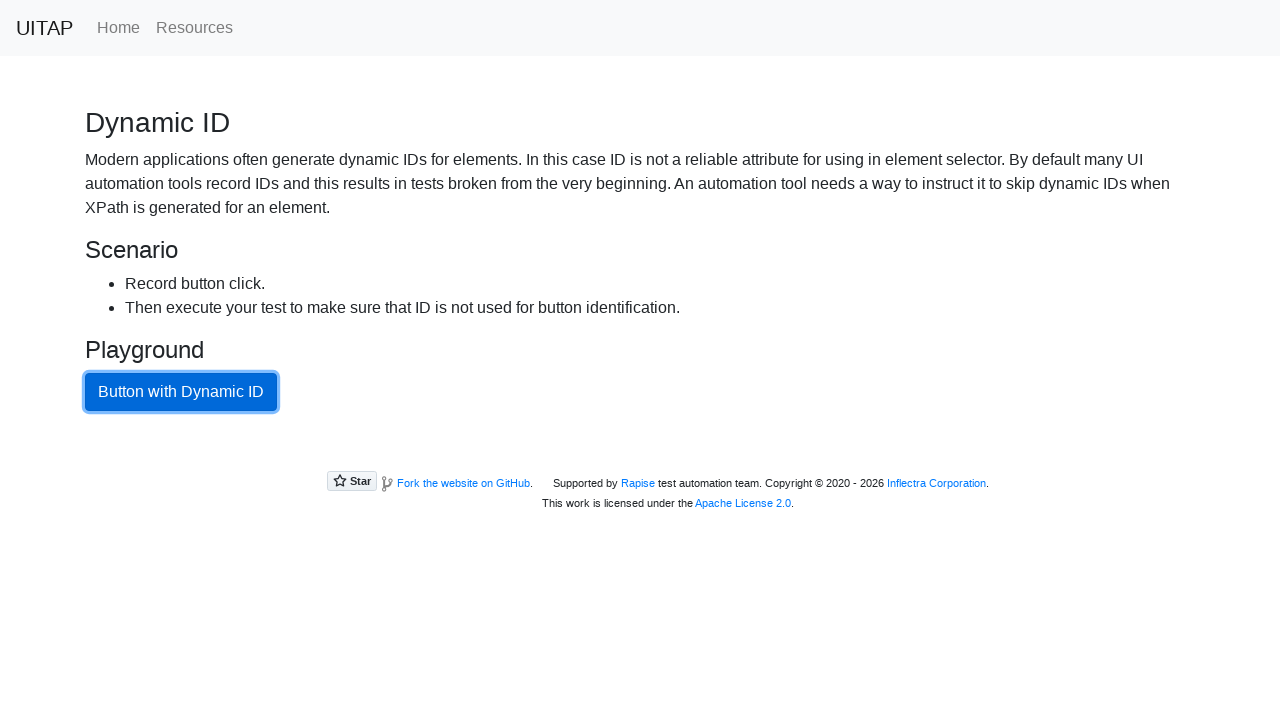